Tests clicking on a button identified by class name on the UI Testing Playground. Clicks the blue primary button initially, then clicks it 3 more times in a loop.

Starting URL: http://uitestingplayground.com/classattr

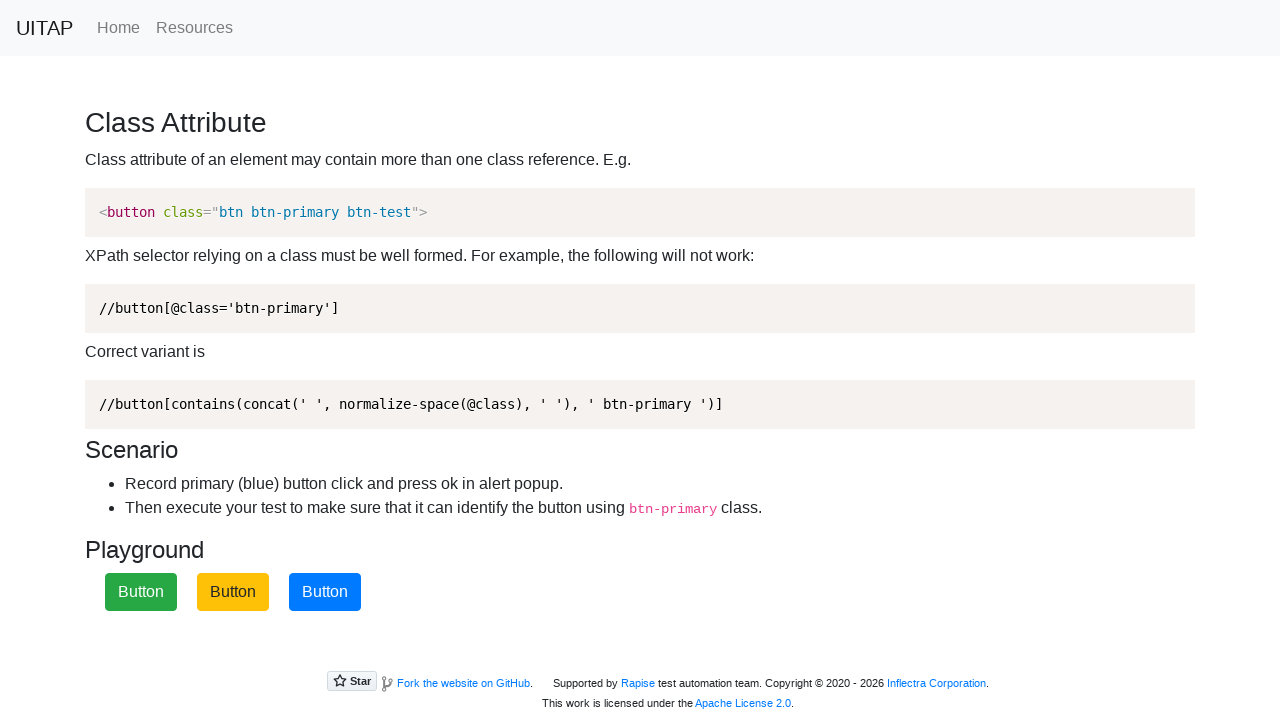

Navigated to UI Testing Playground classattr page
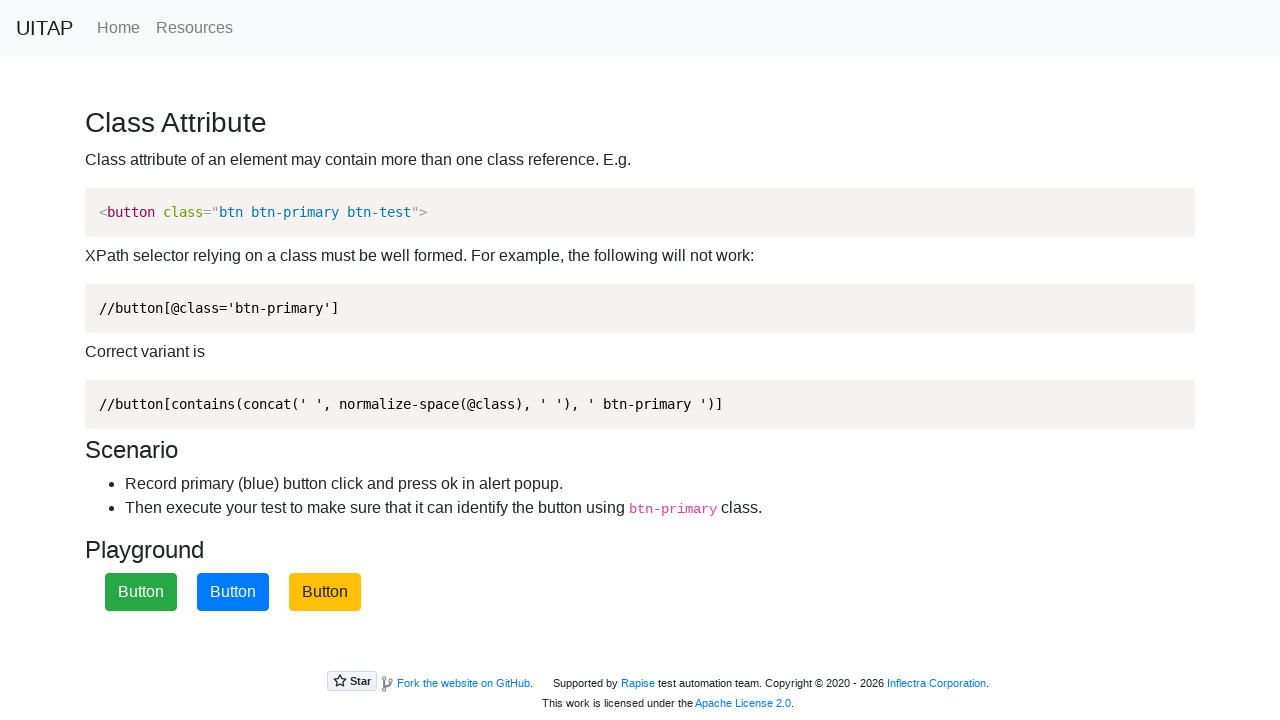

Clicked the blue primary button initially at (233, 592) on .btn-primary
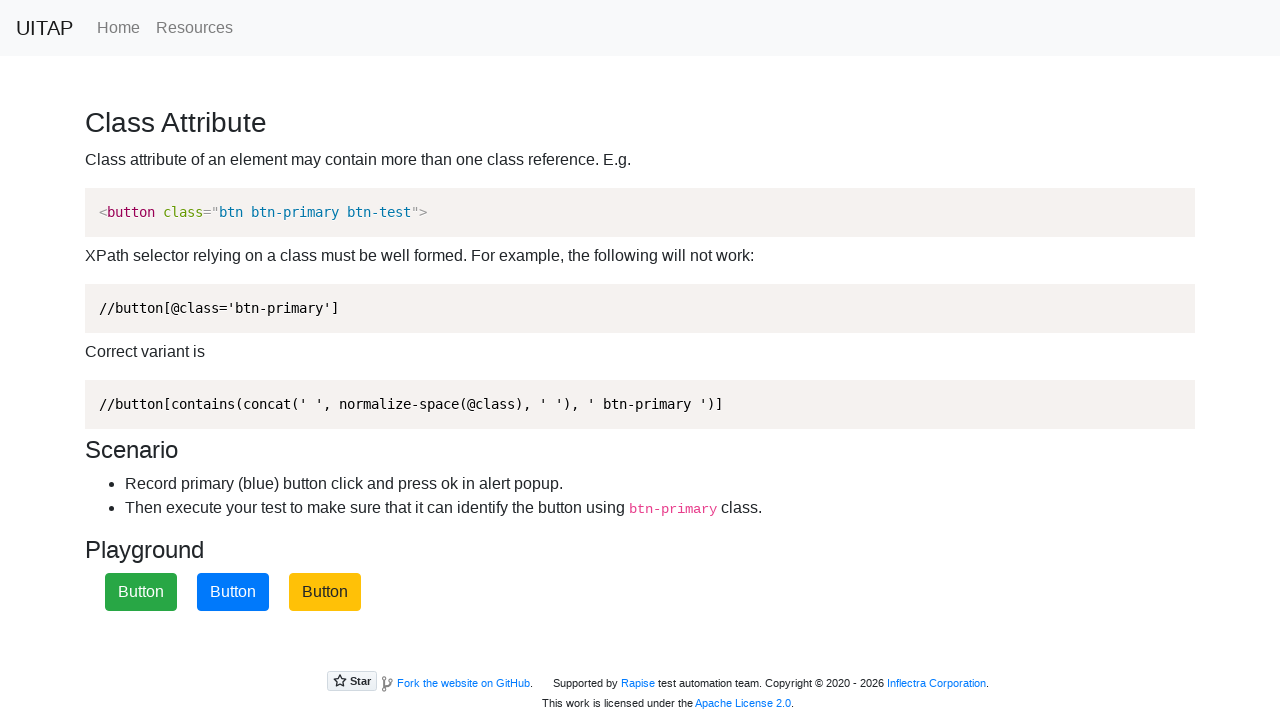

Clicked the blue primary button and accepted the alert at (233, 592) on .btn-primary
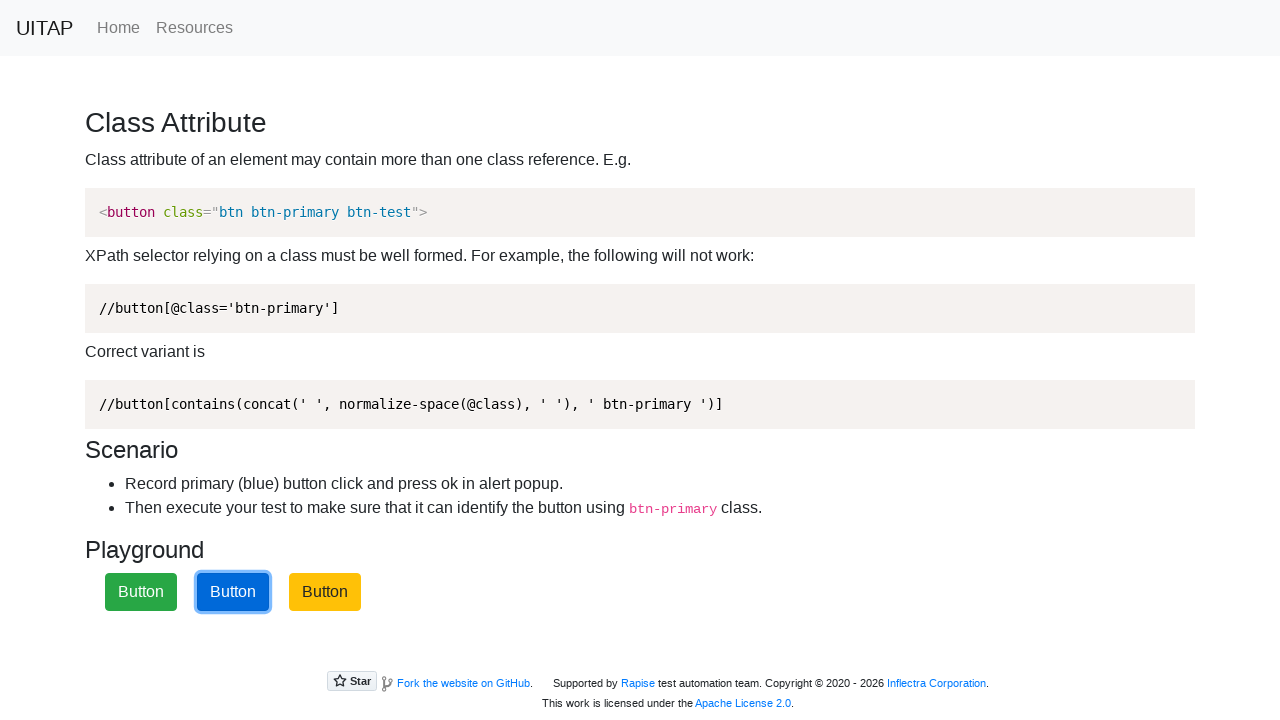

Clicked the blue primary button and accepted the alert at (233, 592) on .btn-primary
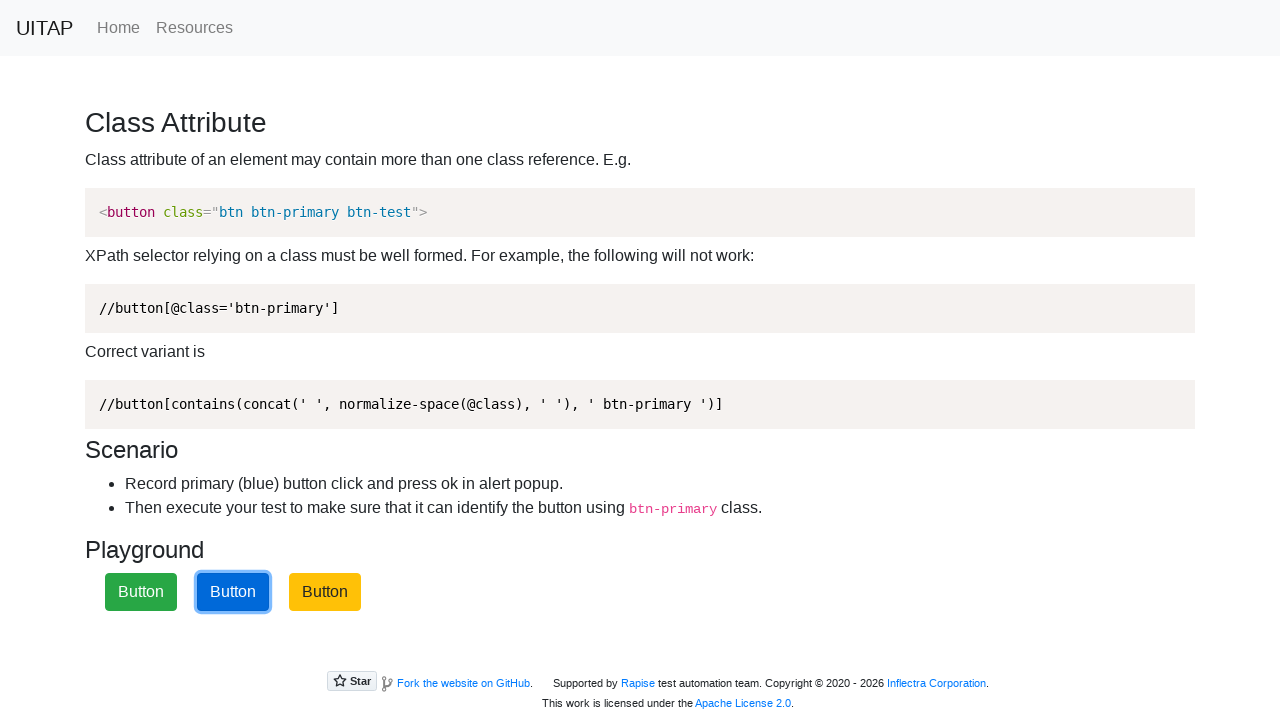

Clicked the blue primary button and accepted the alert at (233, 592) on .btn-primary
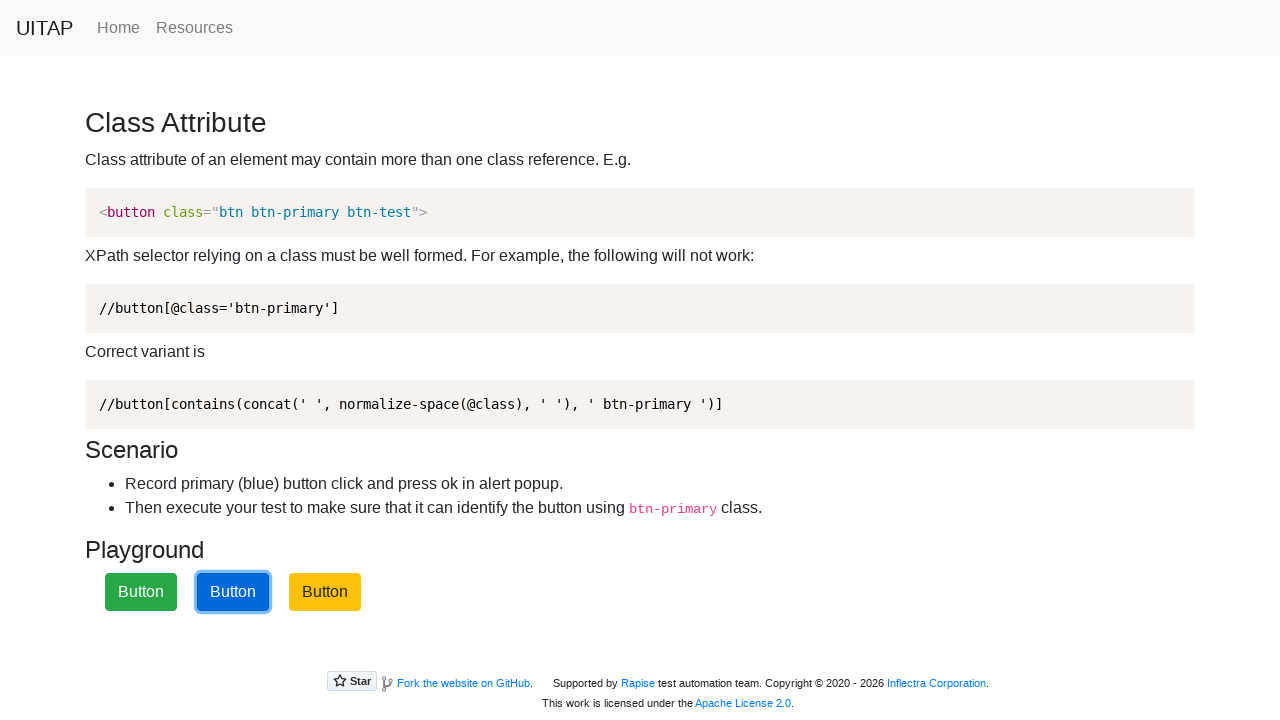

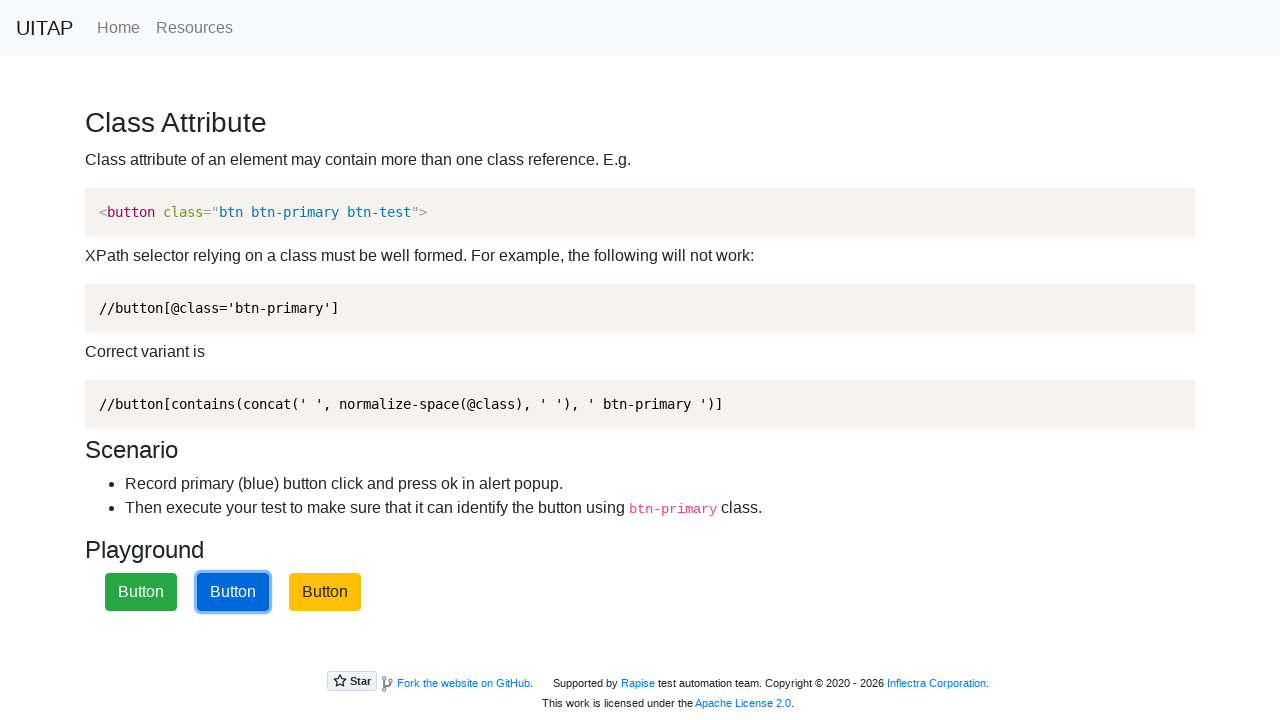